Tests dynamic controls functionality by clicking an enable button, verifying the input field becomes enabled, typing in the input field, then navigating to the drag and drop page to verify element positions.

Starting URL: http://the-internet.herokuapp.com/dynamic_controls

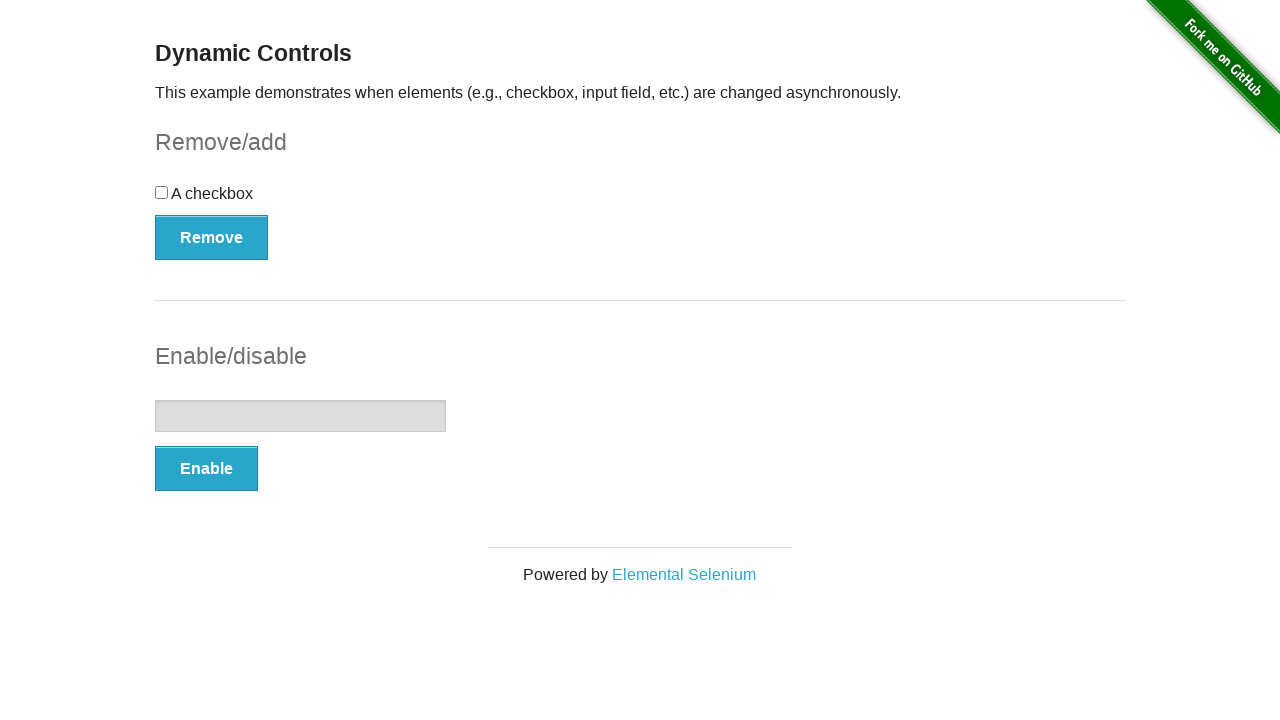

Clicked Enable button in dynamic controls section at (206, 469) on xpath=//*[@id='input-example']/button
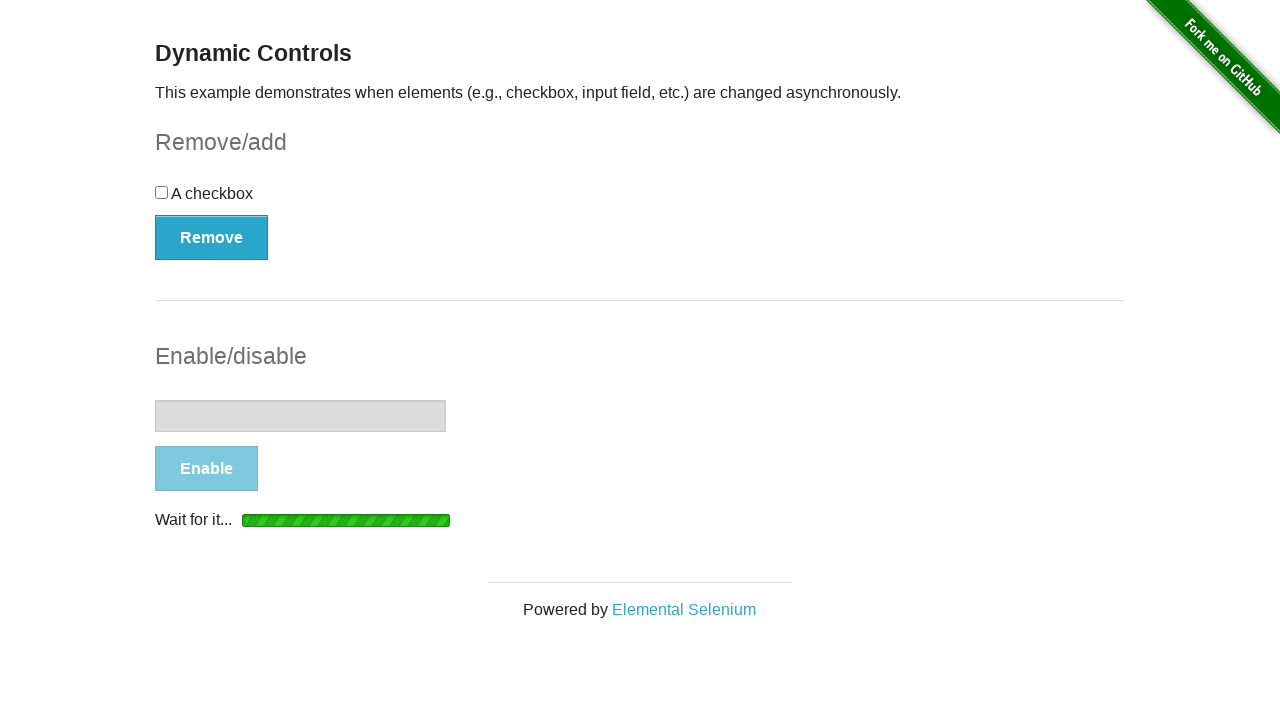

Waited for success message to appear, confirming input field is enabled
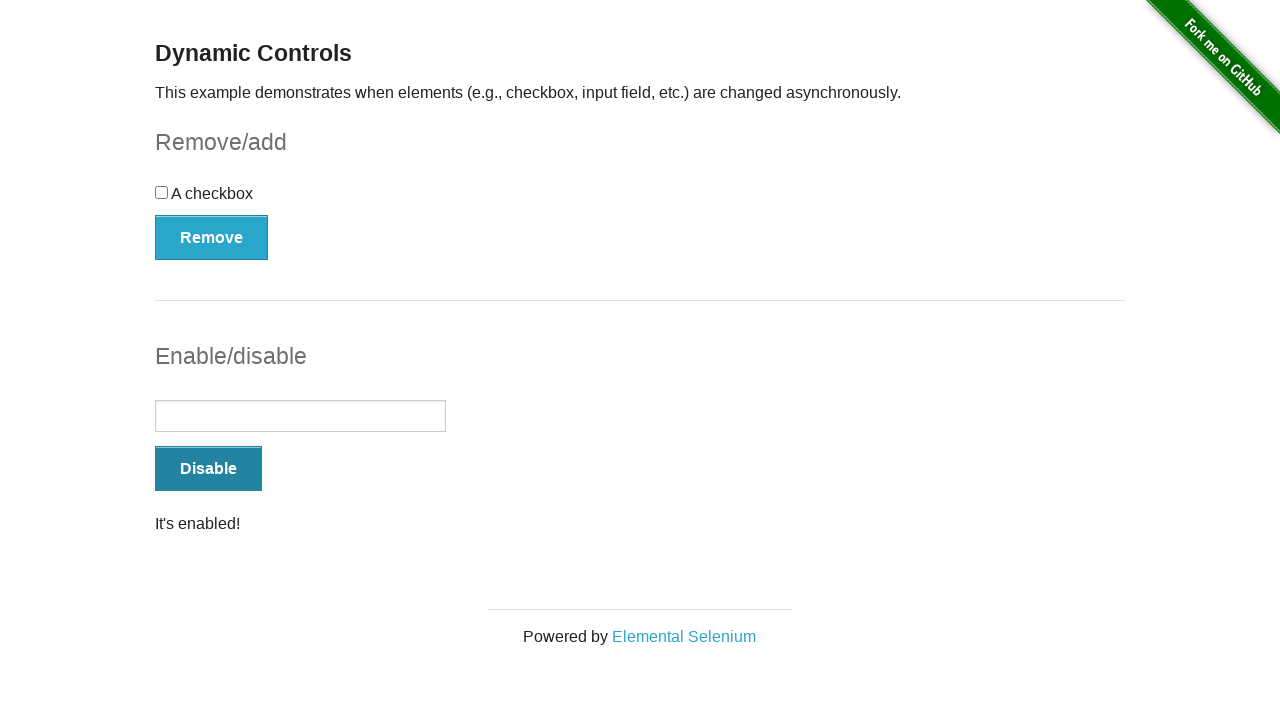

Typed 'Bootcamp' into the enabled input field on xpath=//*[@id='input-example']/input
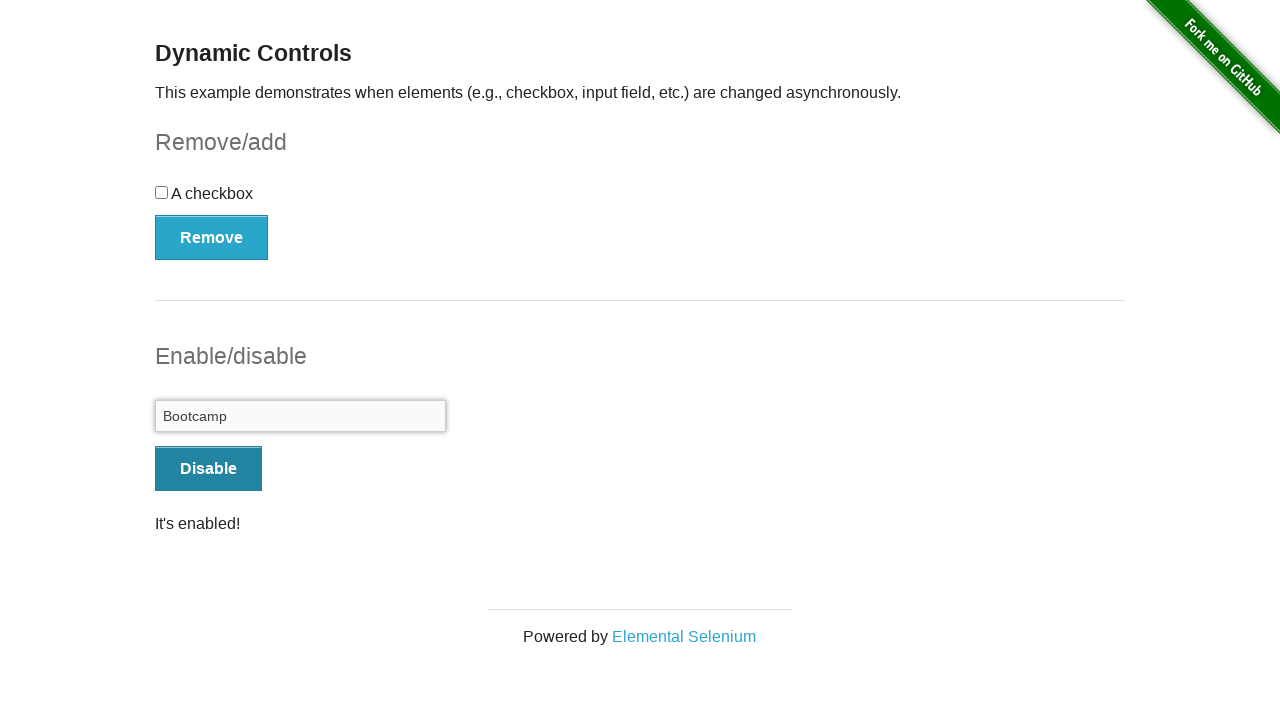

Cleared the input field on xpath=//*[@id='input-example']/input
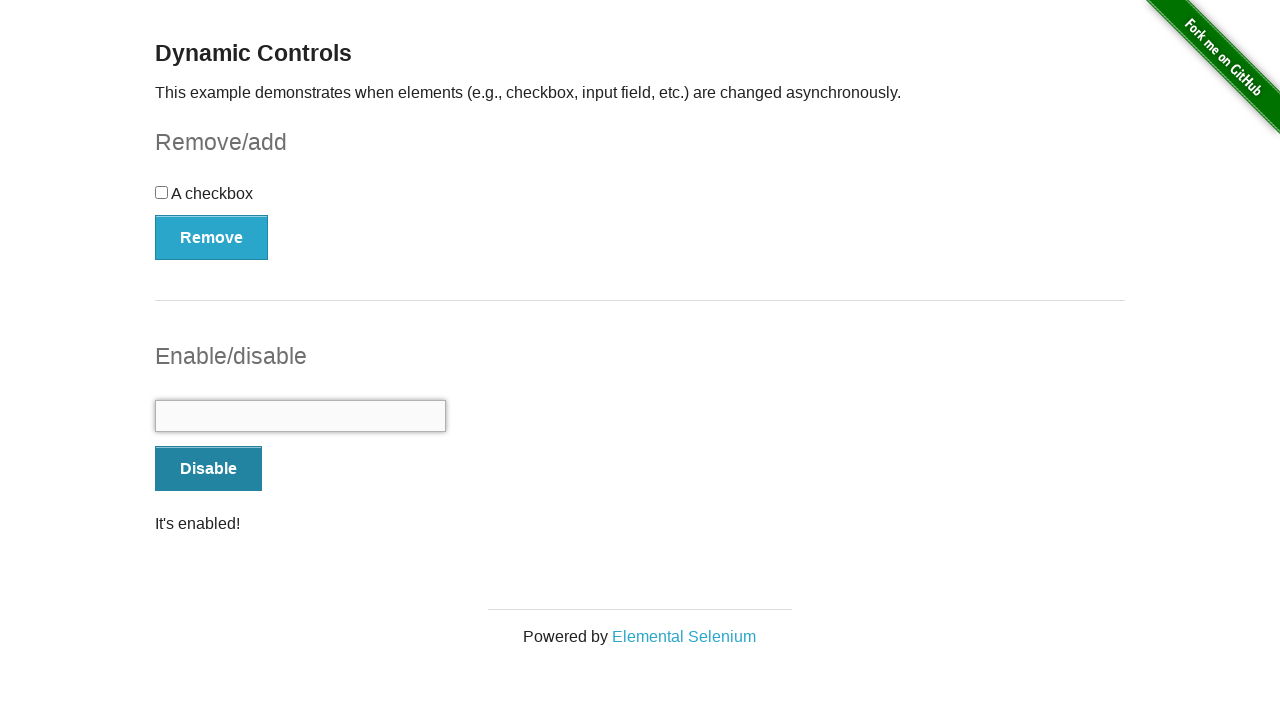

Navigated to drag and drop page
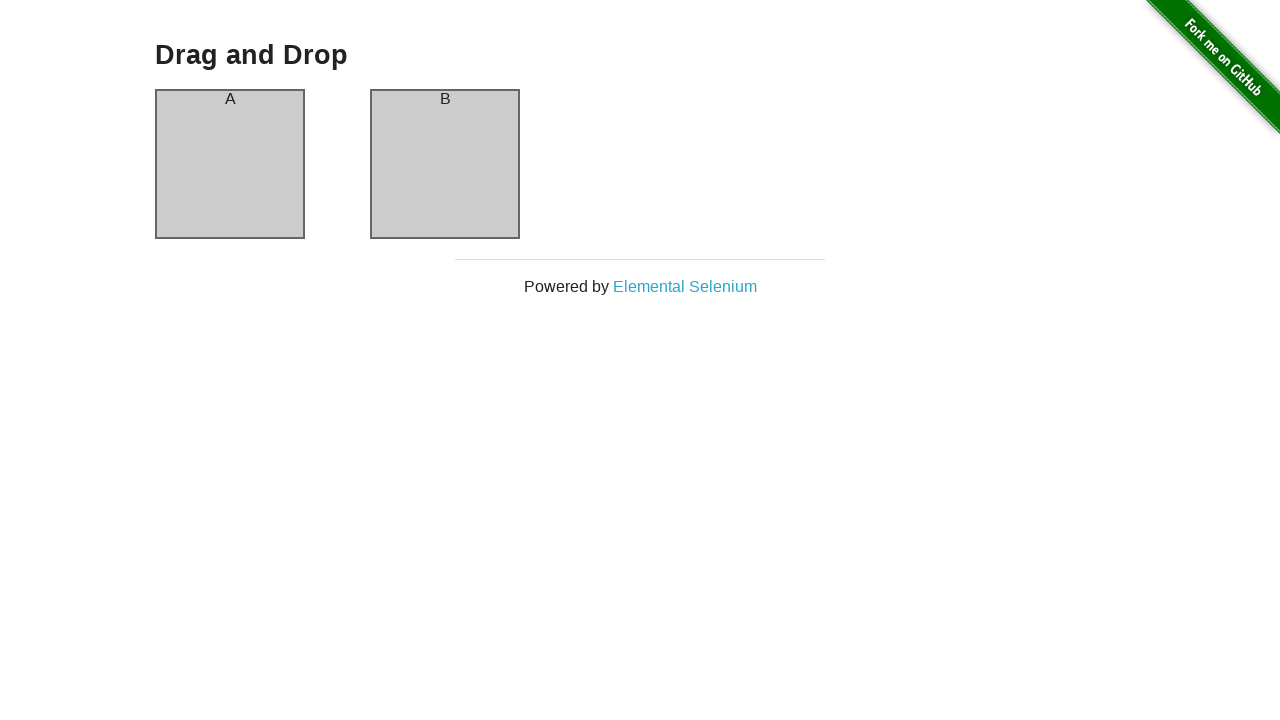

Verified column A element is visible on drag and drop page
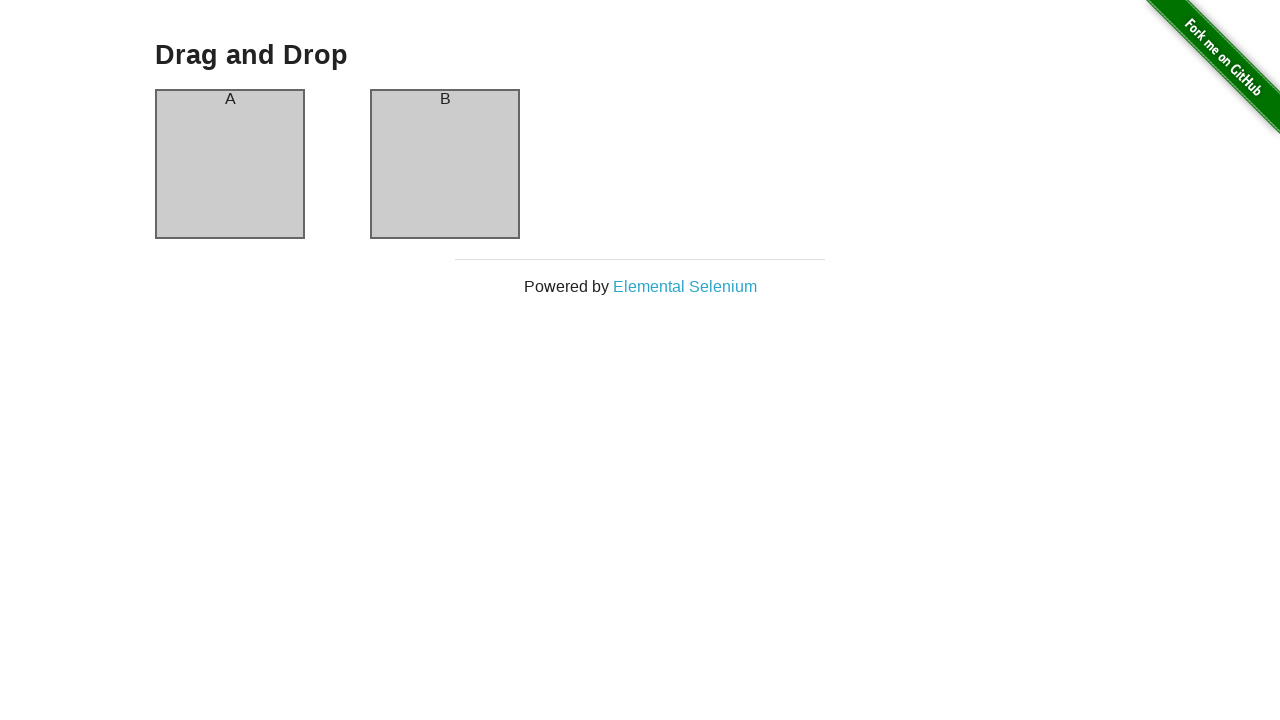

Verified column B element is visible on drag and drop page
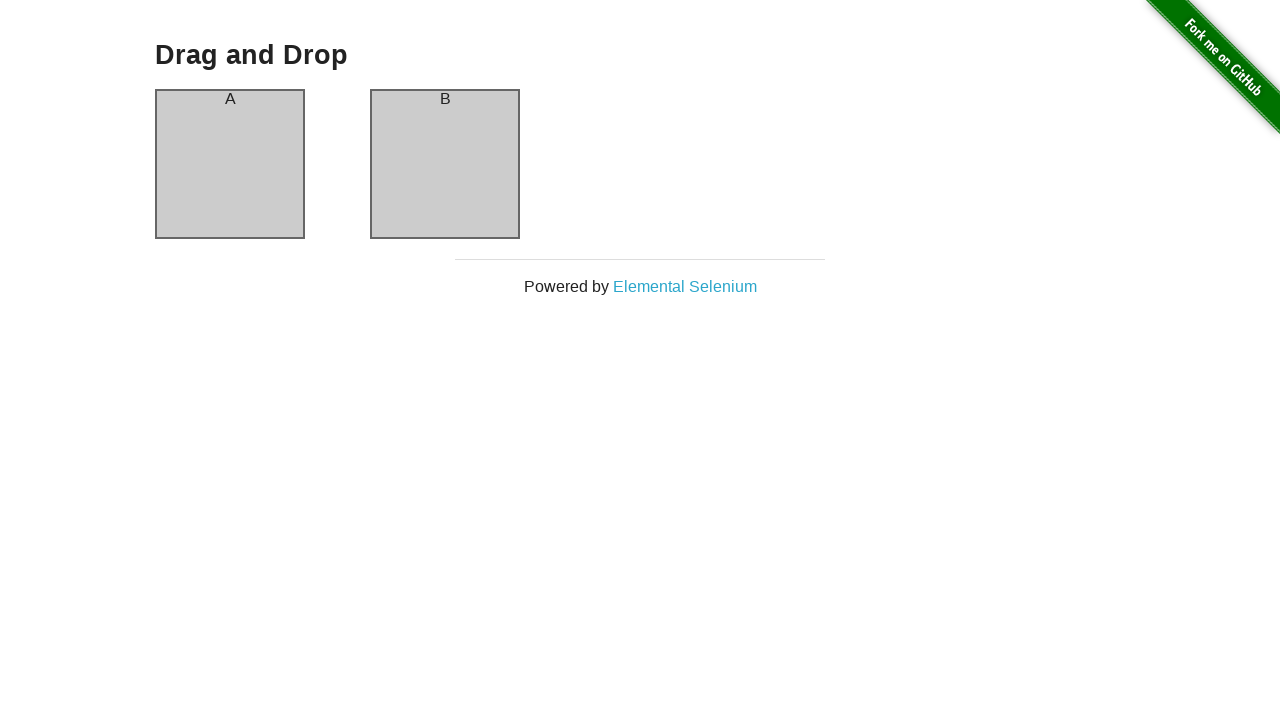

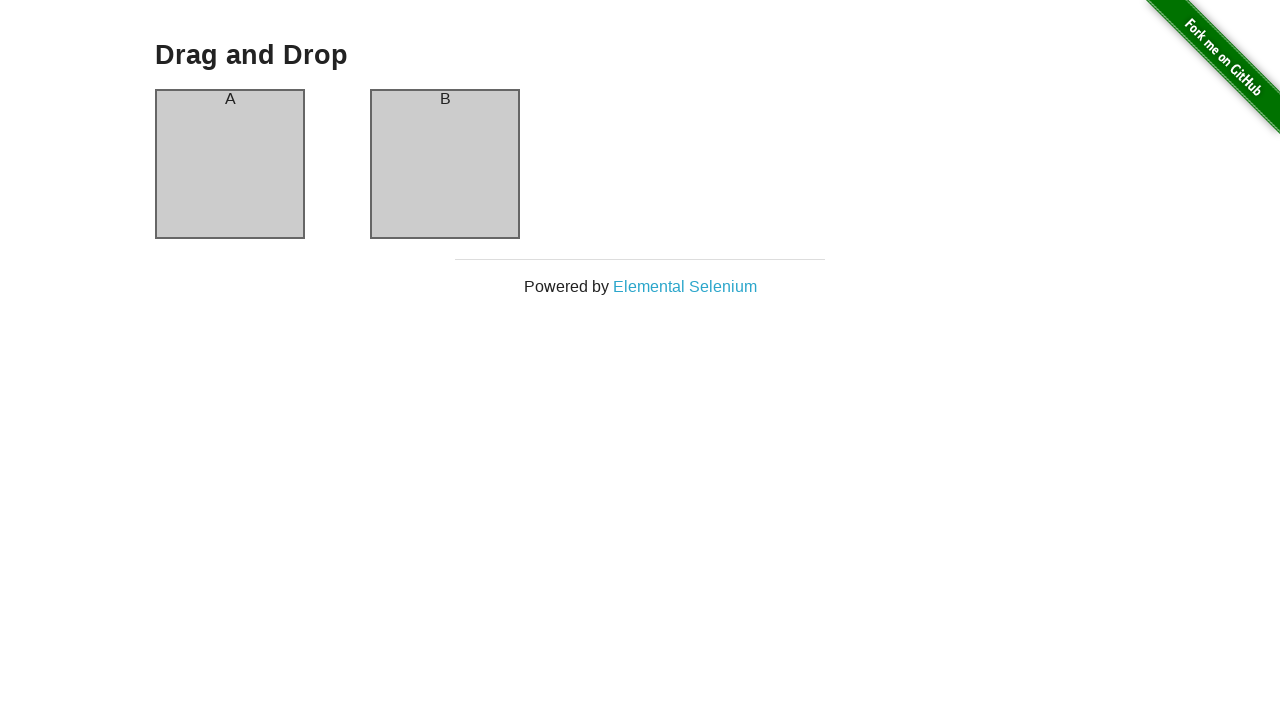